Tests input fields, radio buttons, and checkboxes on a practice form by filling first/last name, selecting gender, and toggling hobby checkboxes

Starting URL: https://demoqa.com/automation-practice-form

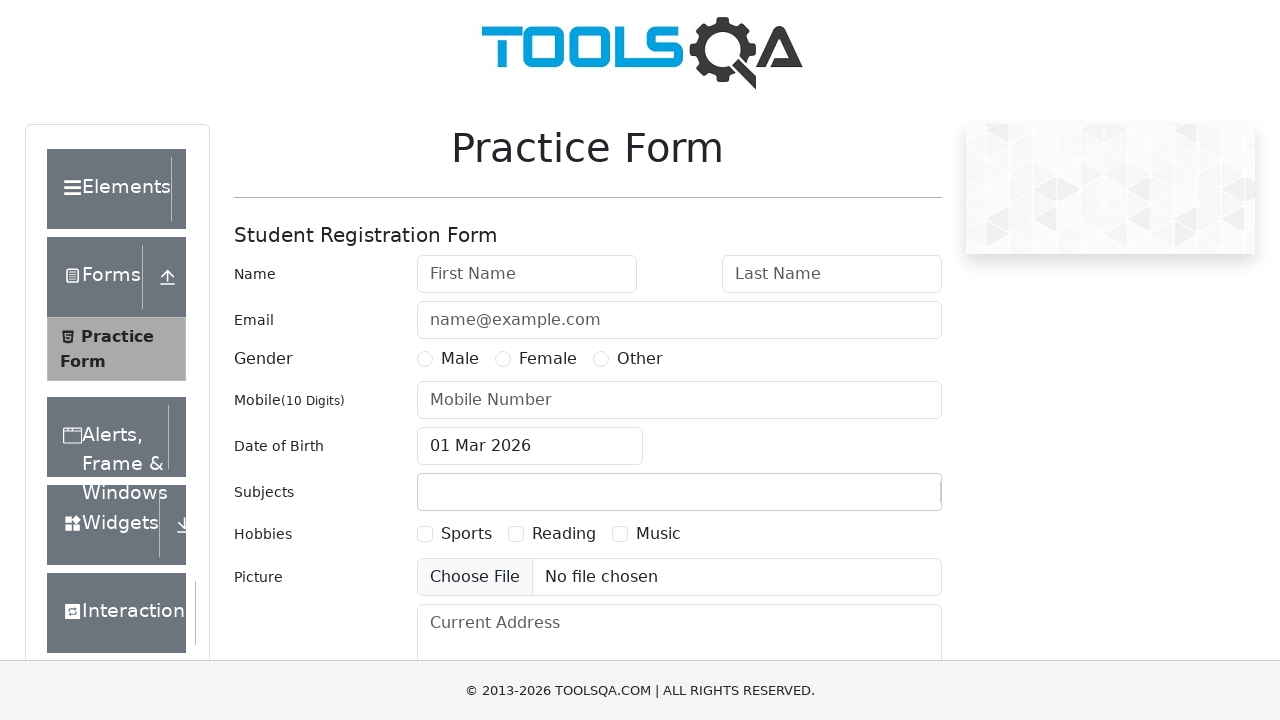

Filled first name input with 'John' on input#firstName
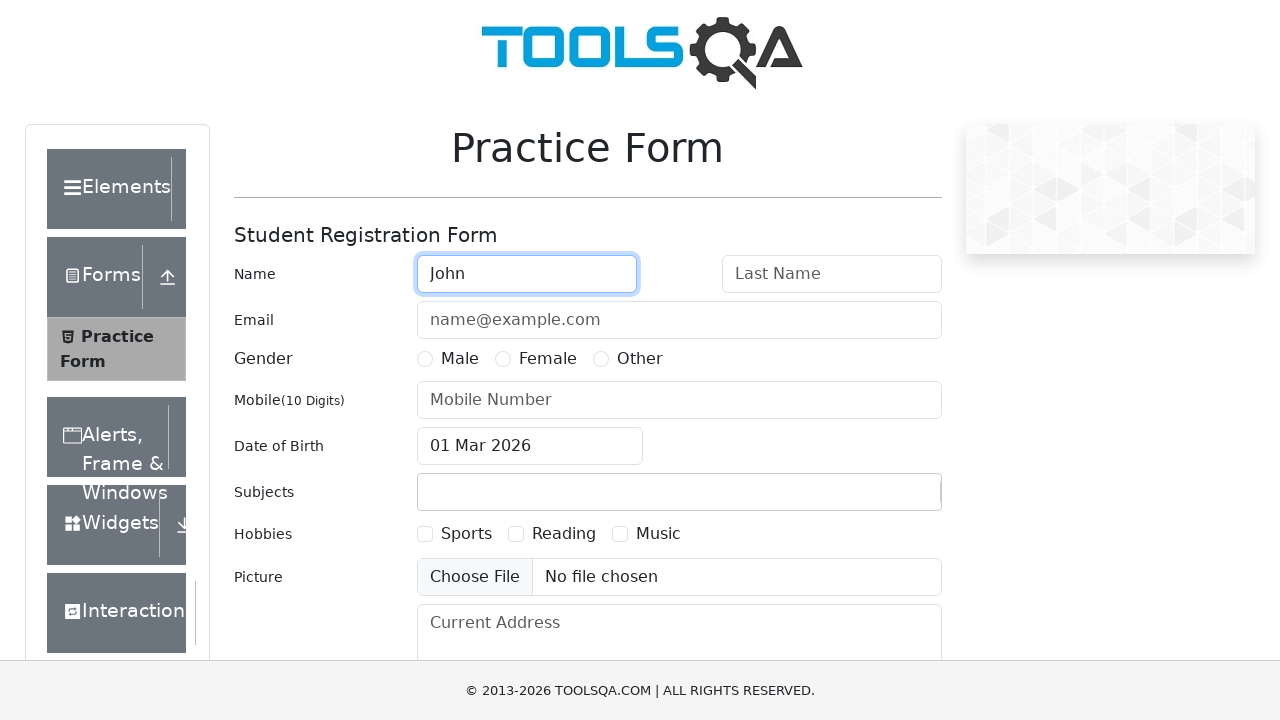

Filled last name input with 'Doe' on input#lastName
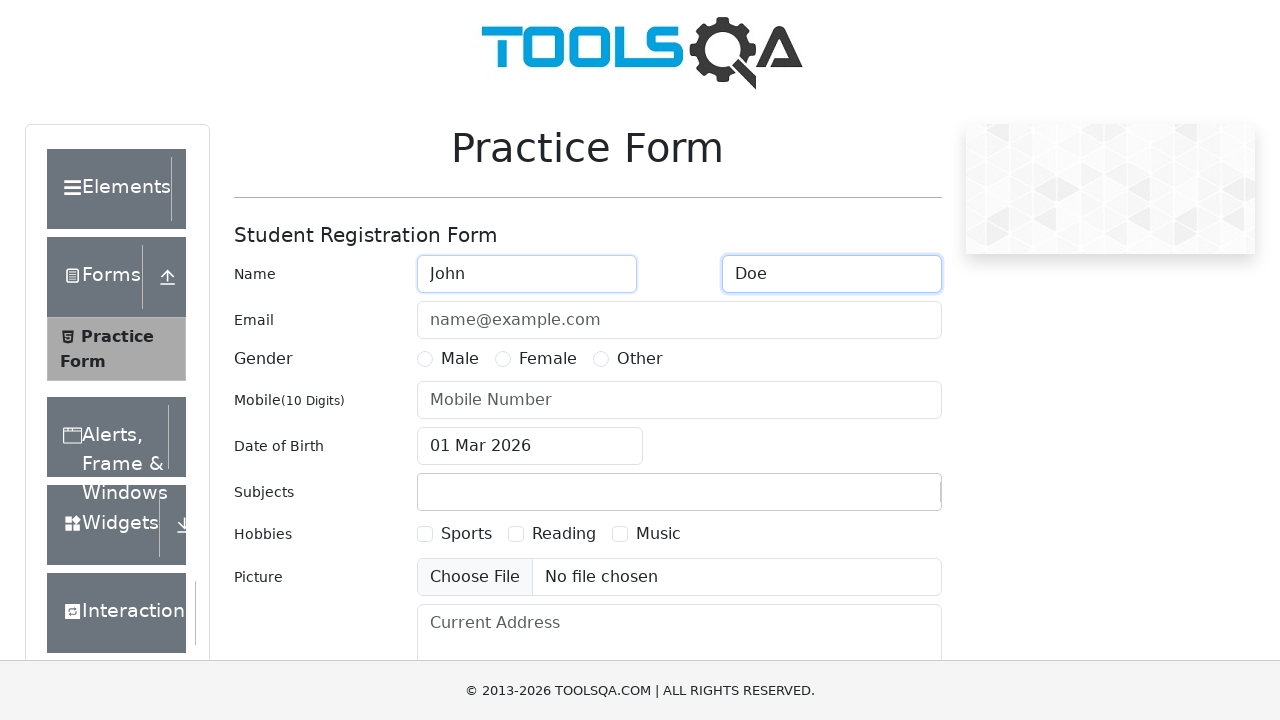

Selected Male gender radio button at (460, 359) on label:text('Male')
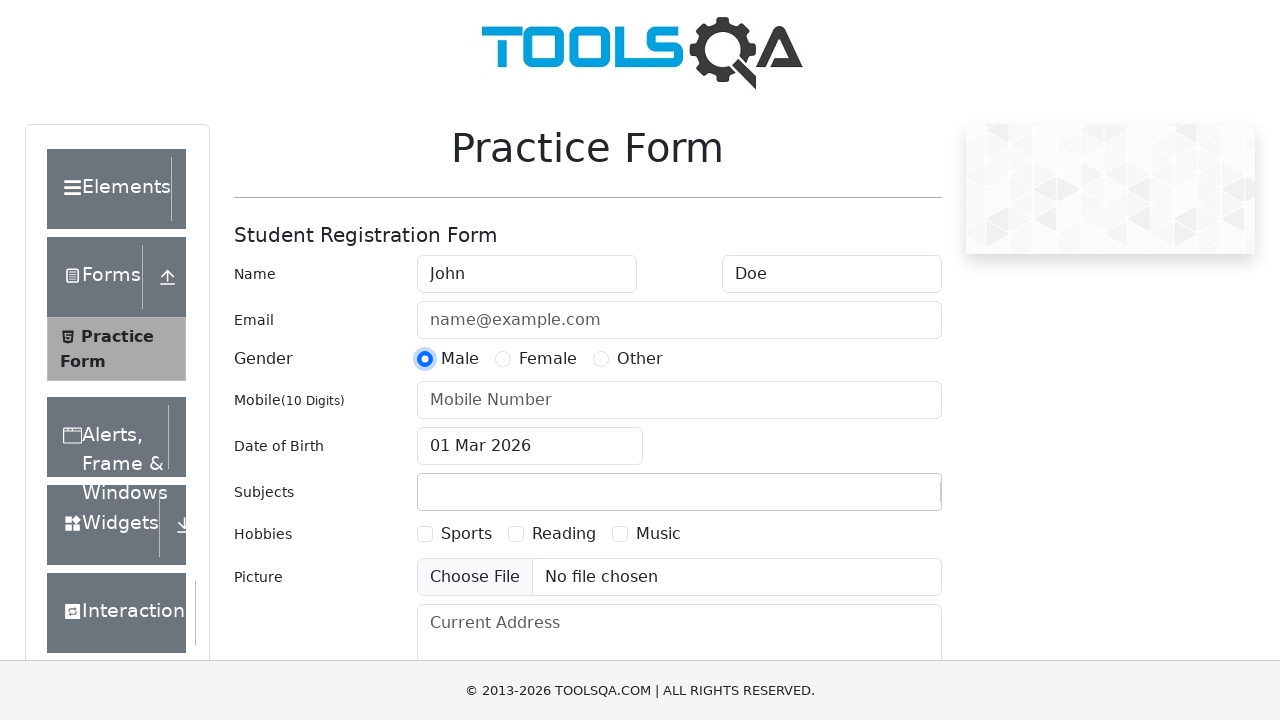

Selected Female gender radio button at (548, 359) on label:text('Female')
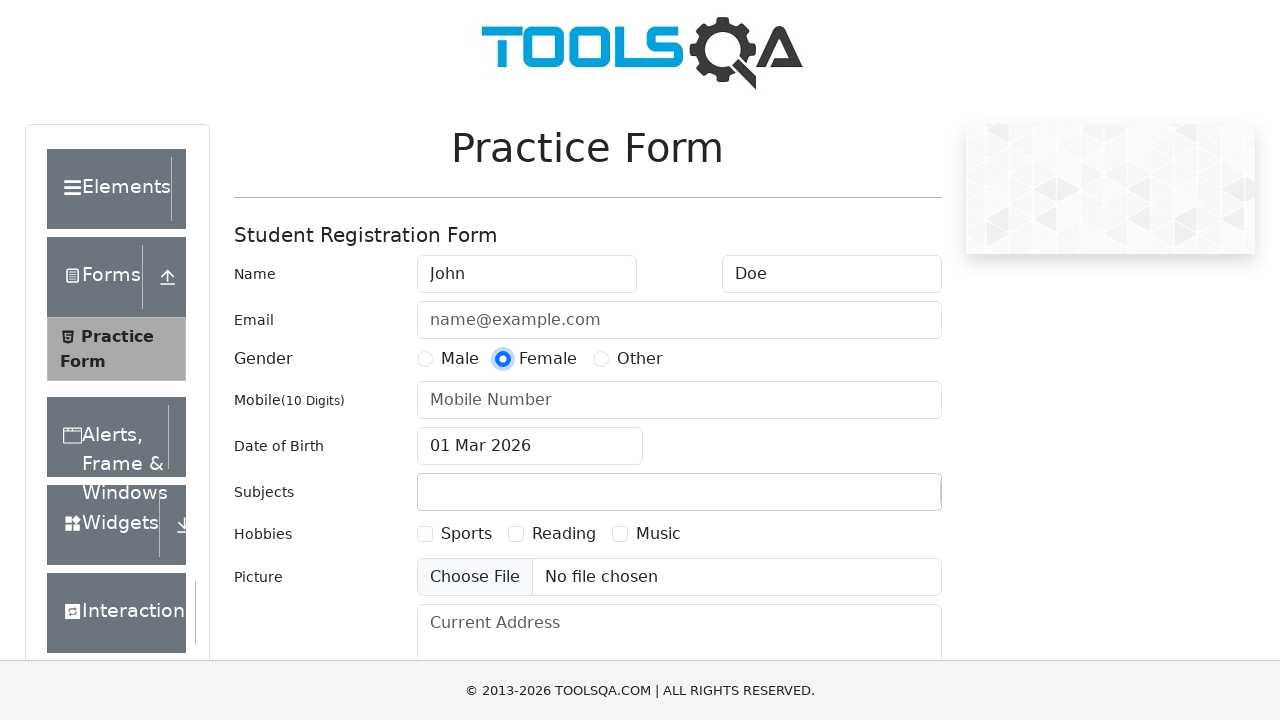

Toggled Sports checkbox at (466, 534) on label:text('Sports')
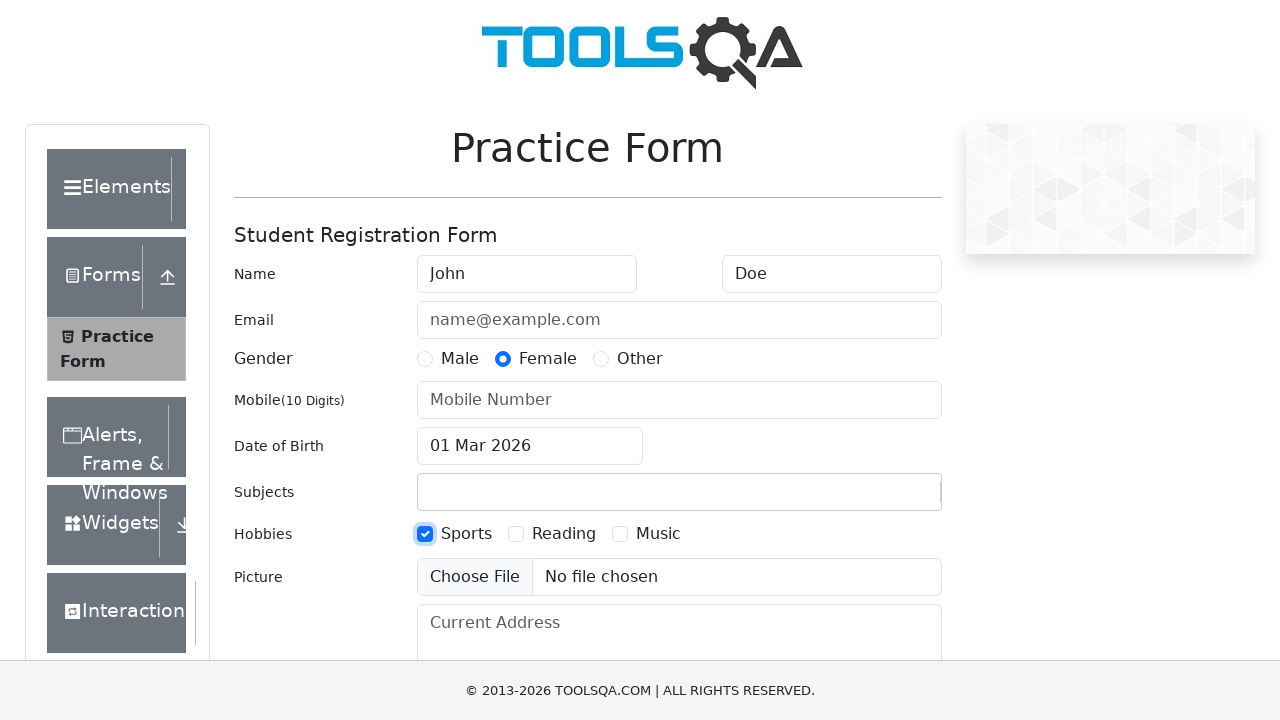

Toggled Reading checkbox at (564, 534) on label:text('Reading')
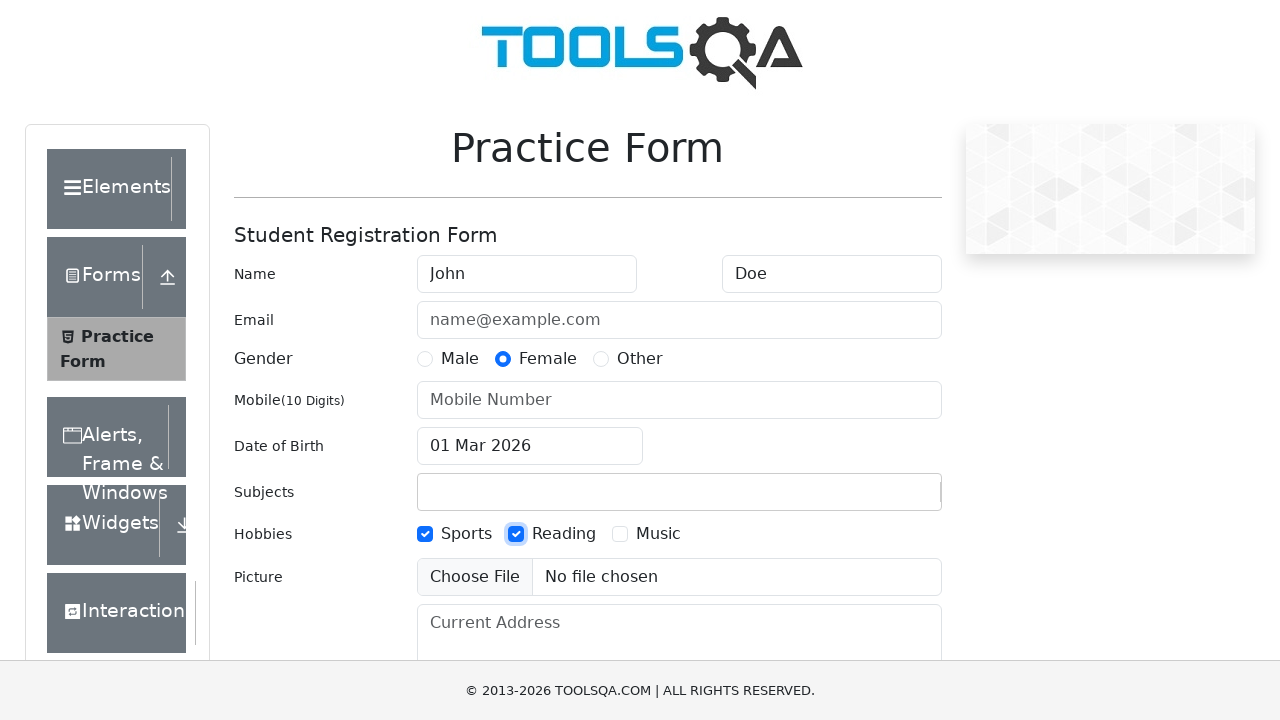

Waited 1000ms for UI updates
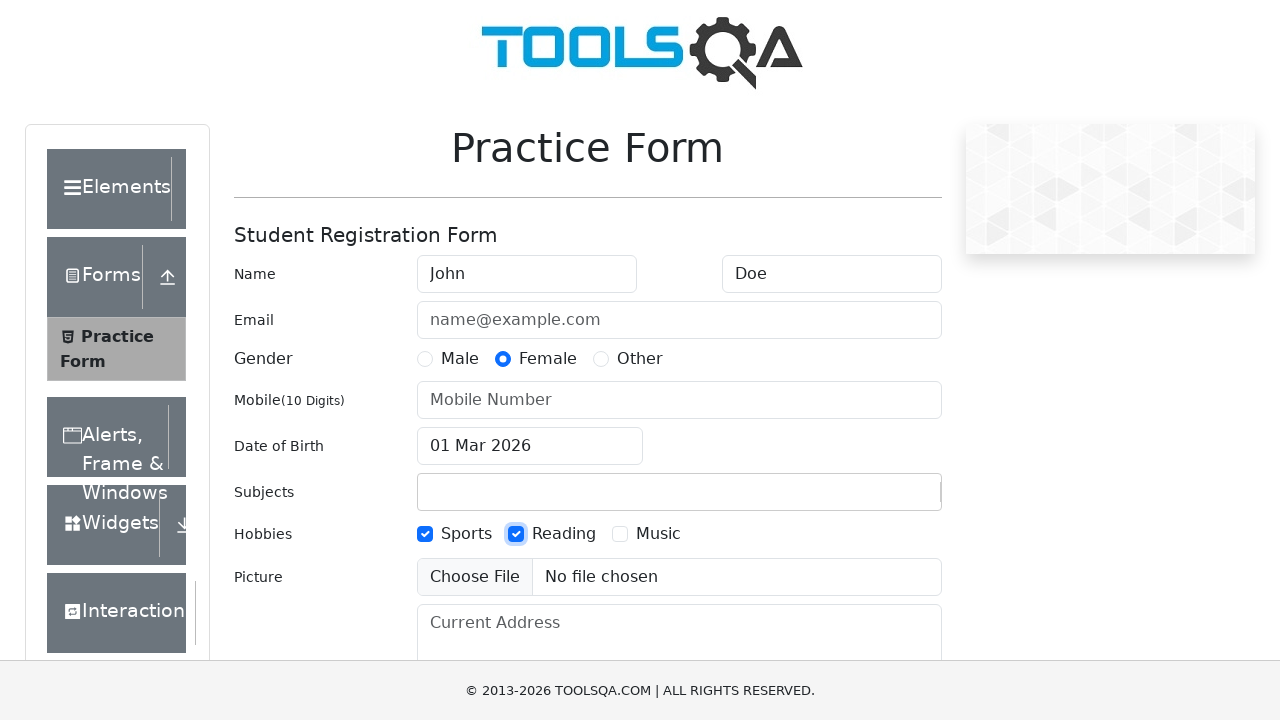

Toggled Sports checkbox again at (466, 534) on label:text('Sports')
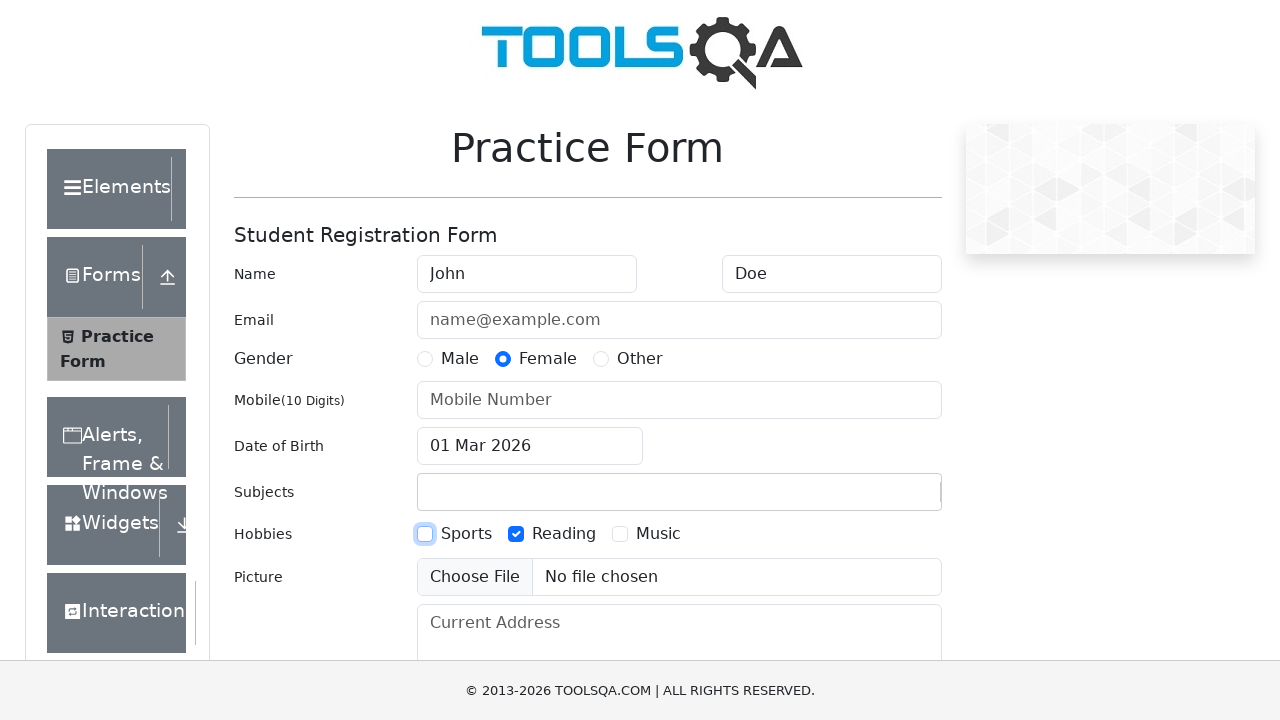

Toggled Reading checkbox again at (564, 534) on label:text('Reading')
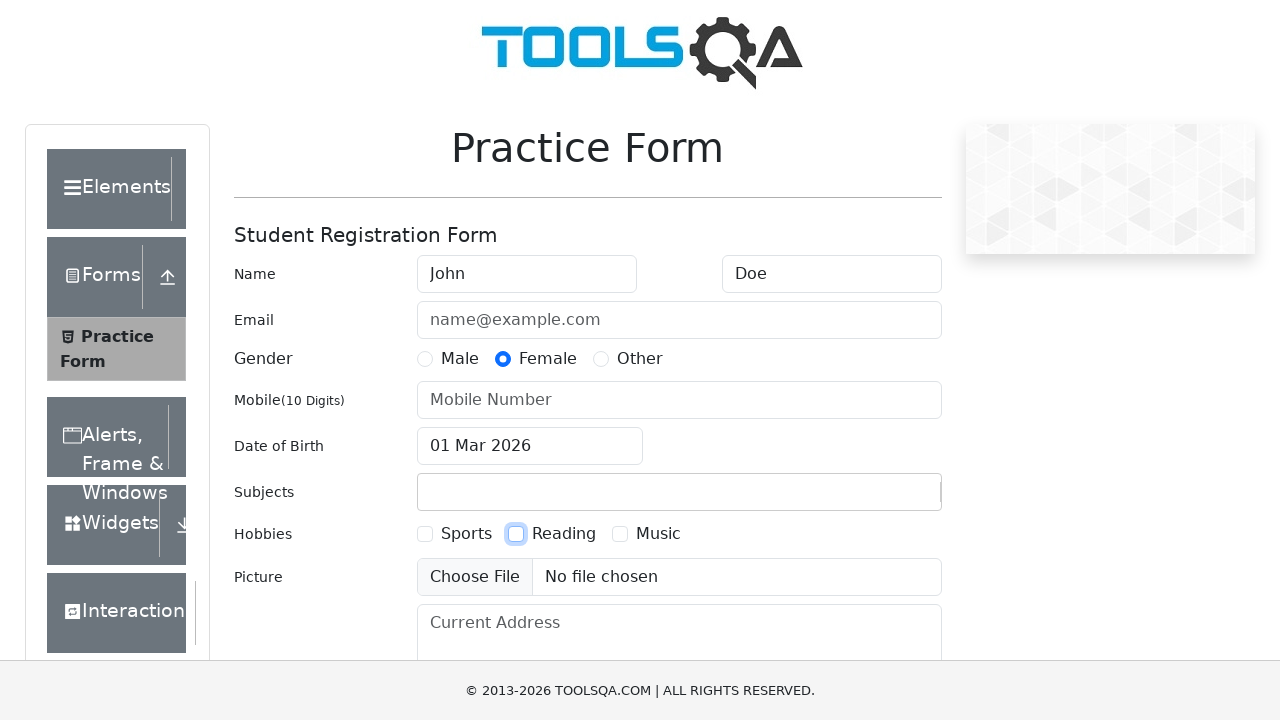

Toggled Music checkbox at (658, 534) on label:text('Music')
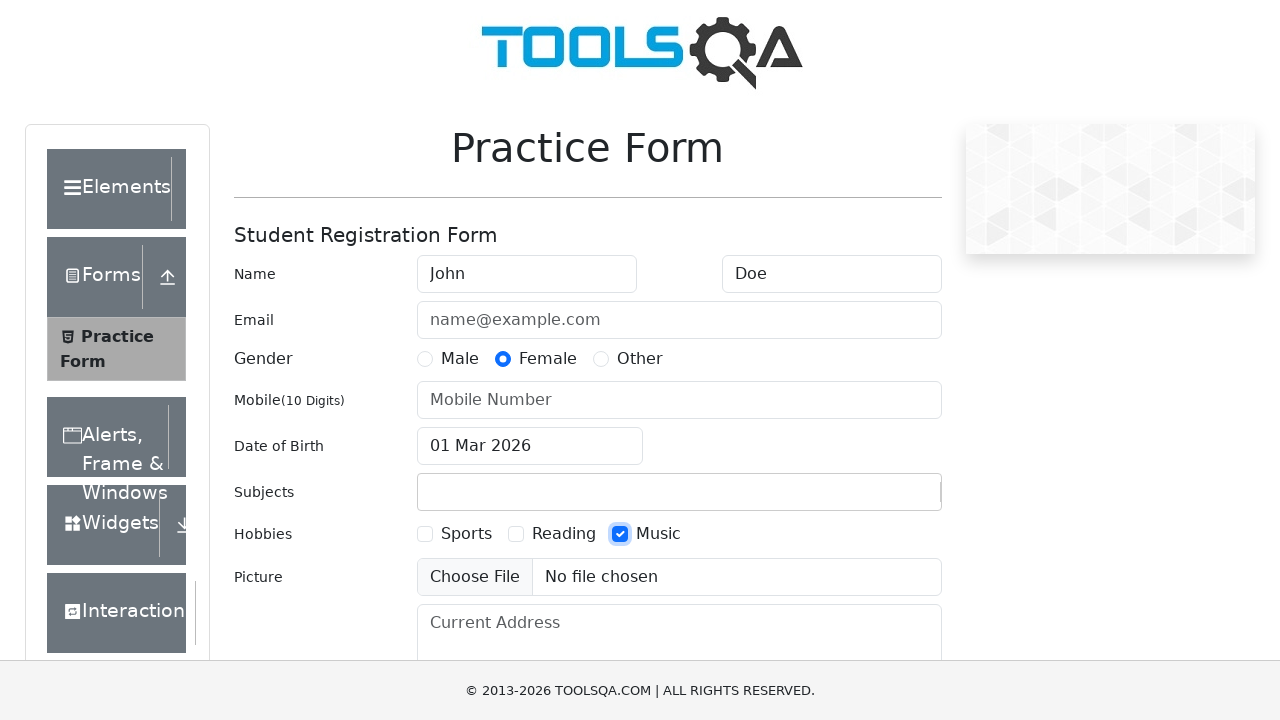

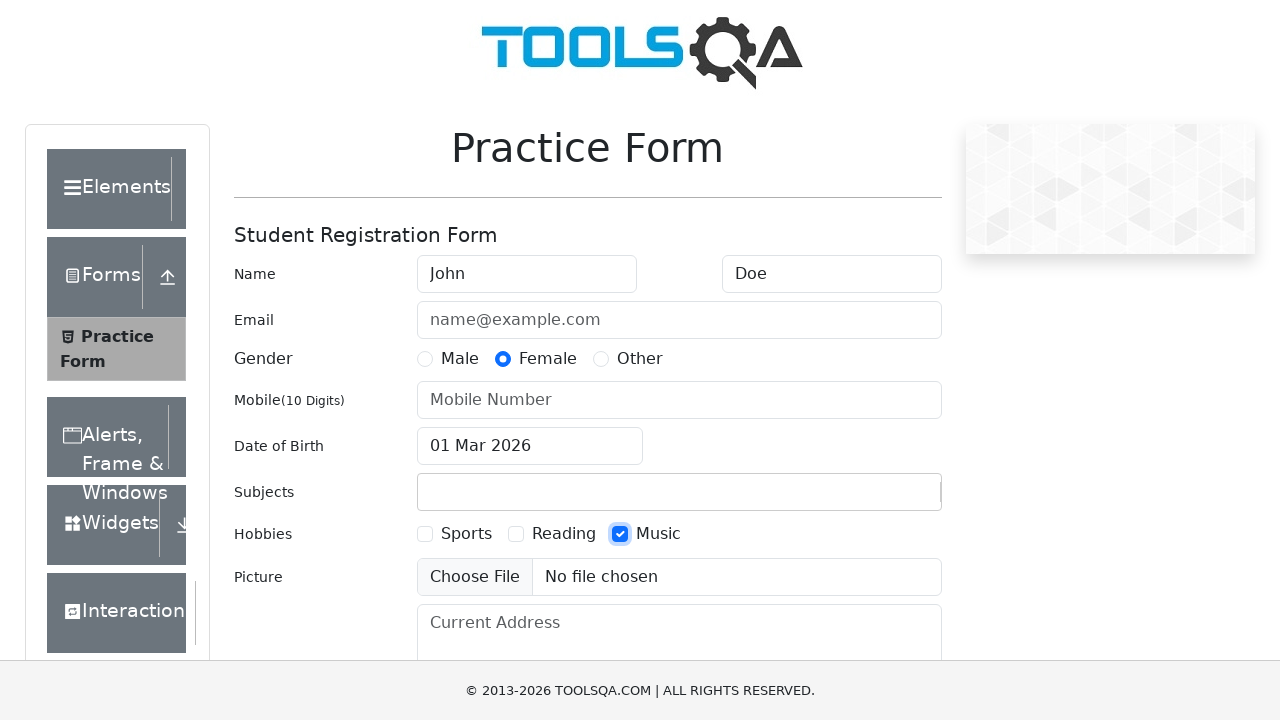